Navigates to the Freshworks homepage and verifies that the page loads with an h1 heading element present.

Starting URL: https://www.freshworks.com/

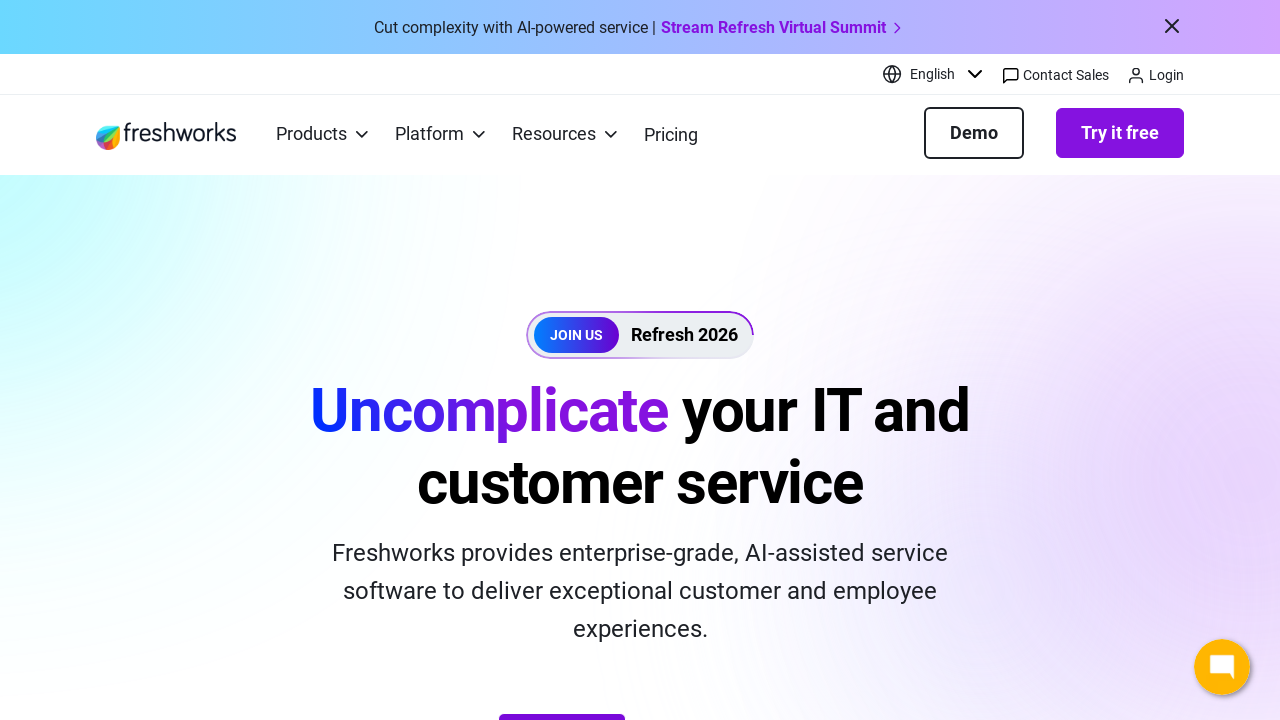

Navigated to Freshworks homepage
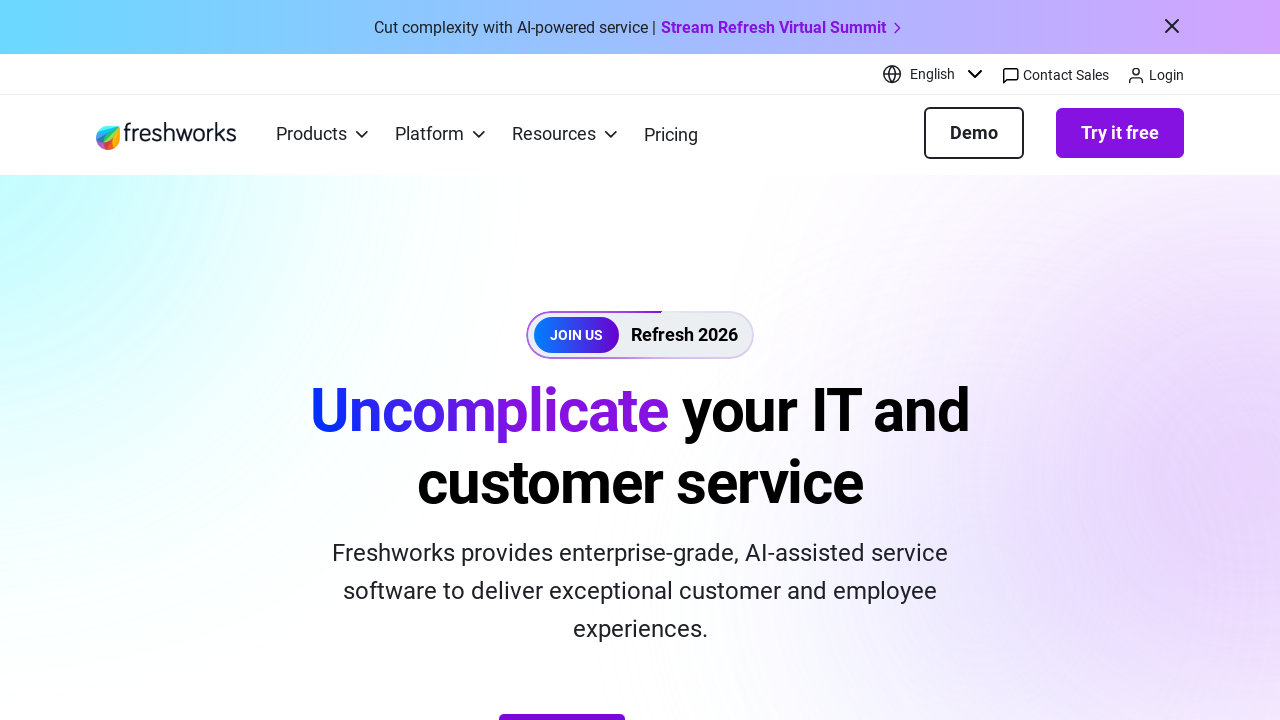

H1 heading element loaded on page
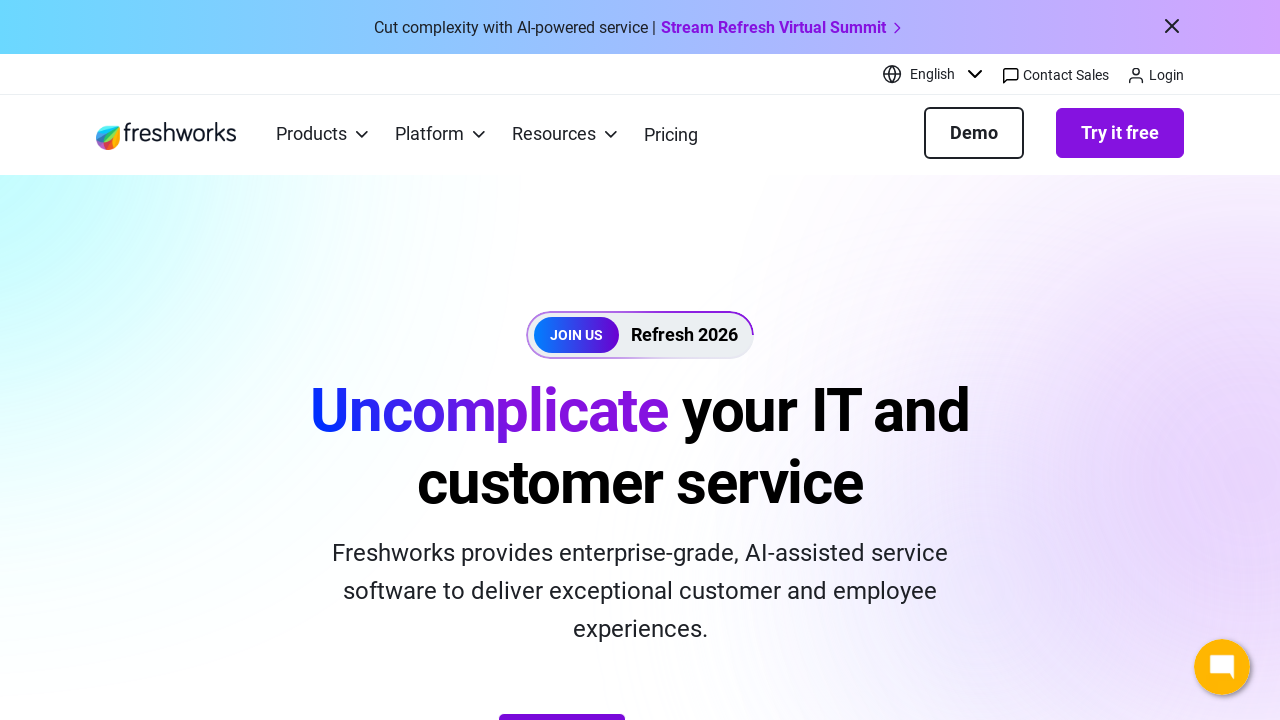

Verified page title is not empty
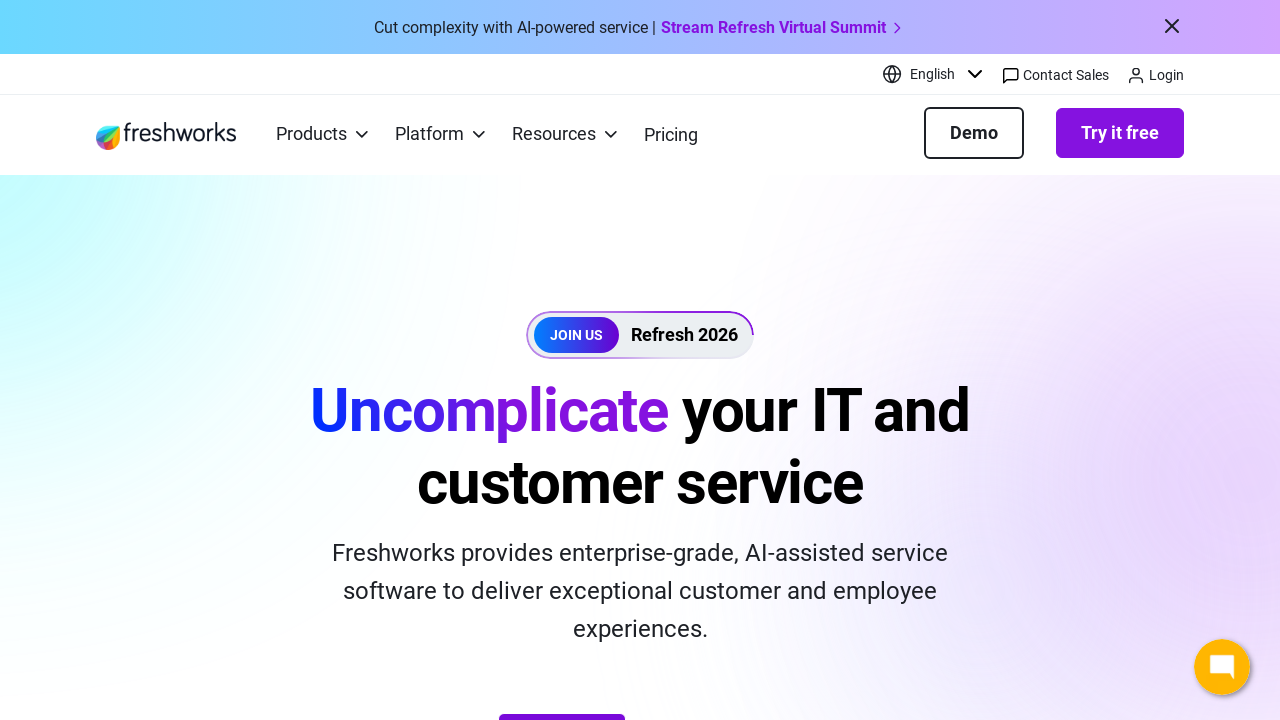

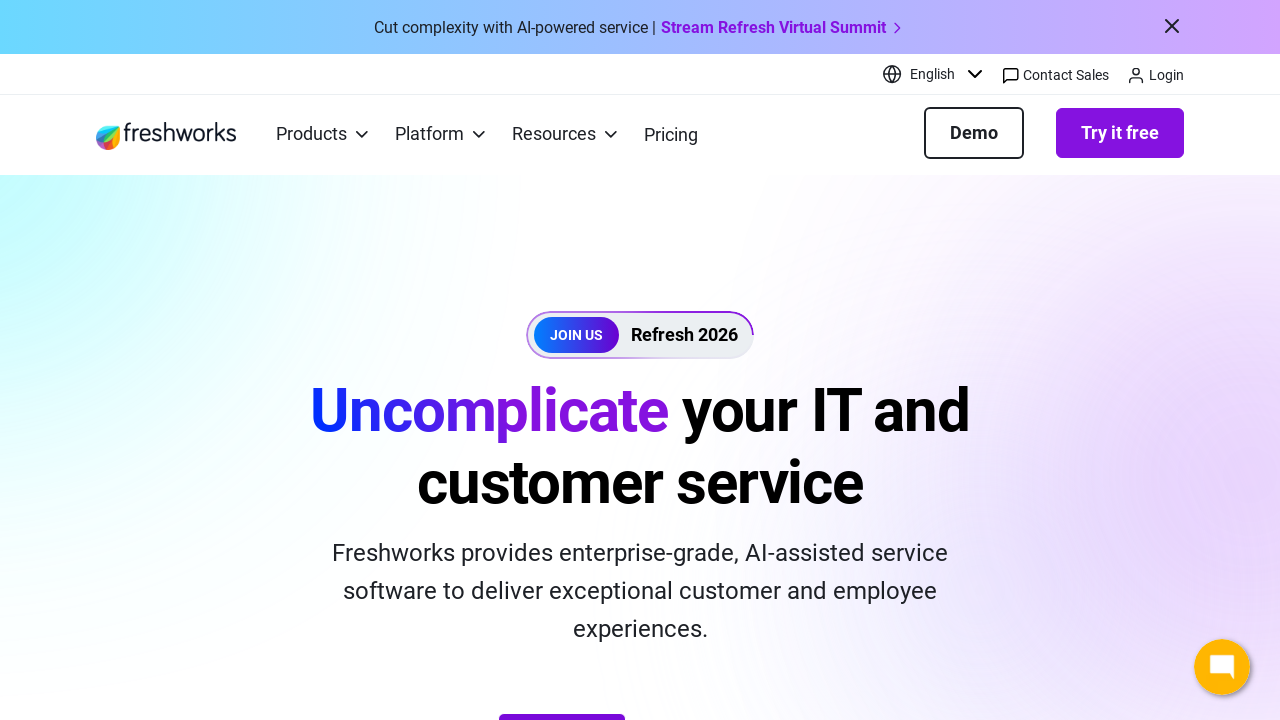